Tests scrolling functionality on a practice page by scrolling the window and a table element, then verifies the sum of values in the table matches the displayed total amount.

Starting URL: https://rahulshettyacademy.com/AutomationPractice/

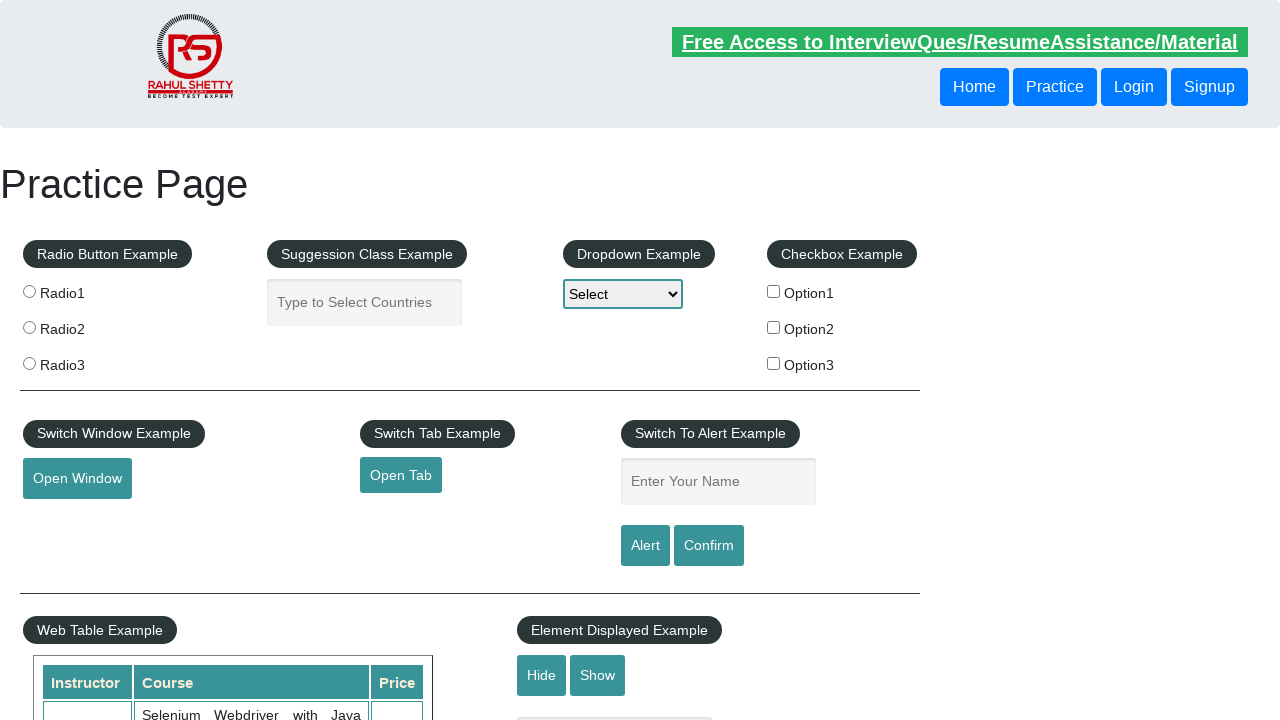

Scrolled window down by 500 pixels
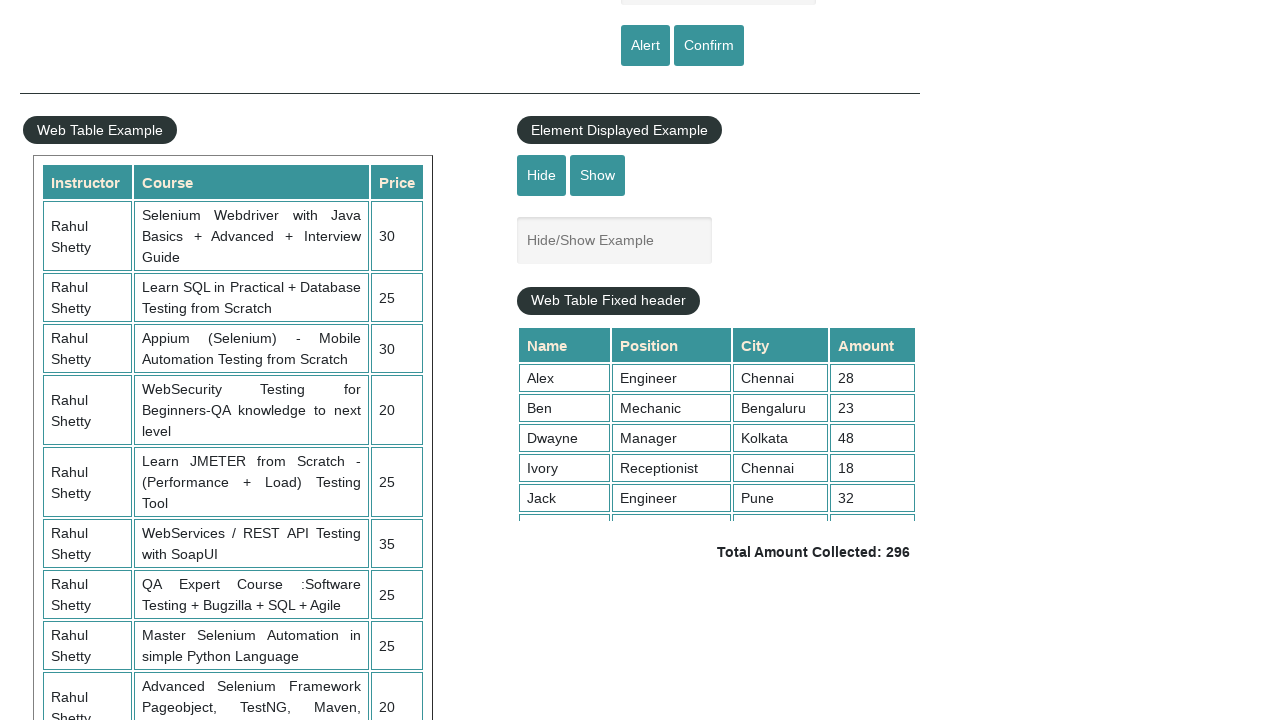

Waited 1000ms for scroll to complete
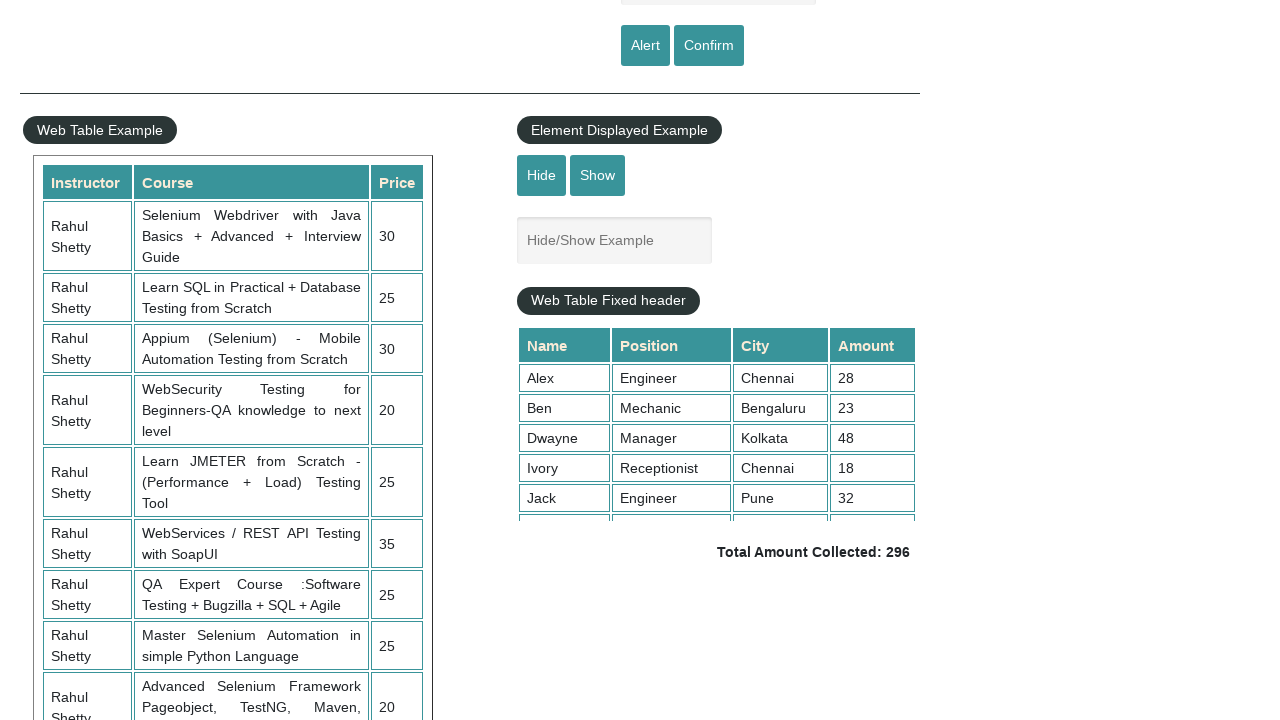

Scrolled table element down by 500 pixels
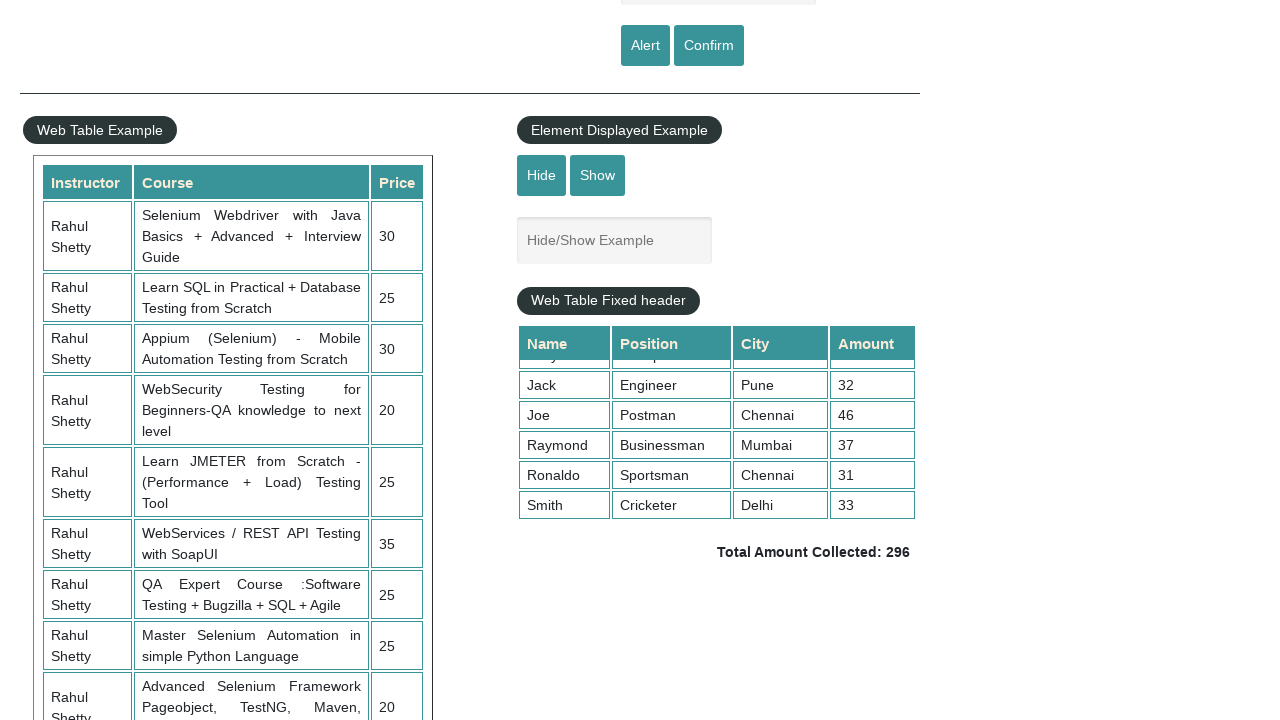

Waited for table values in 4th column to be visible
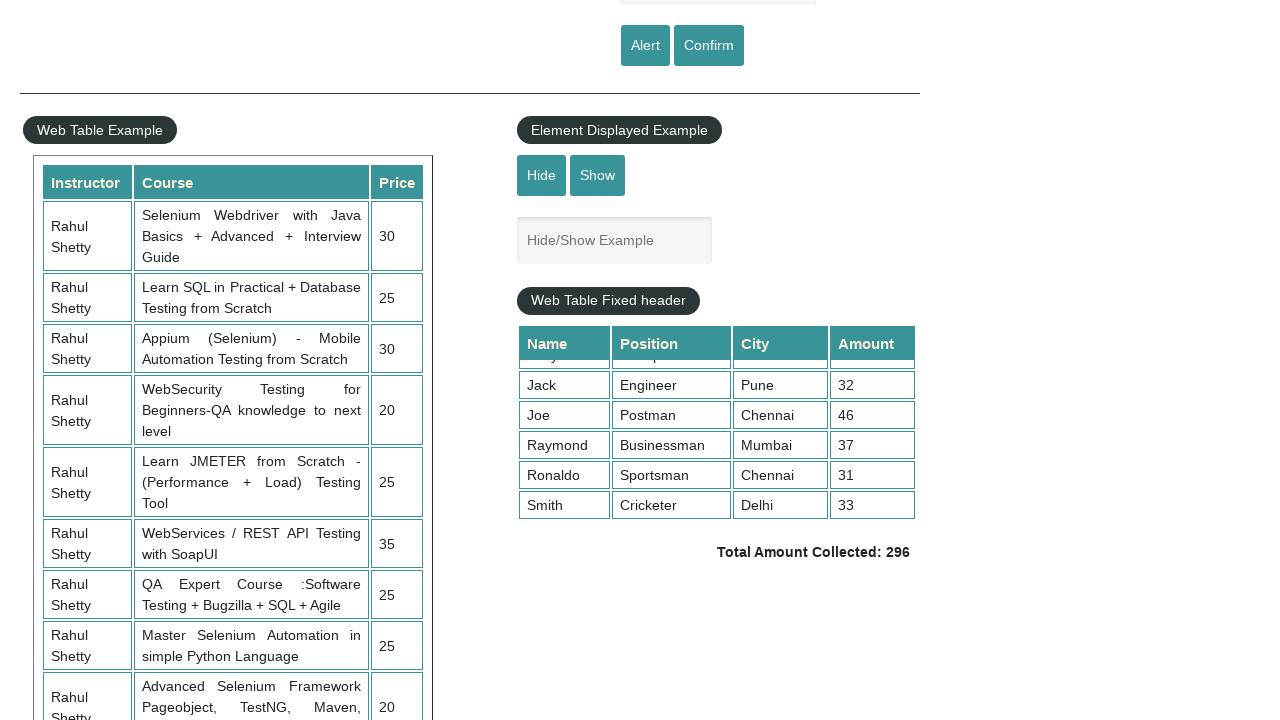

Retrieved all values from table 4th column (9 values found)
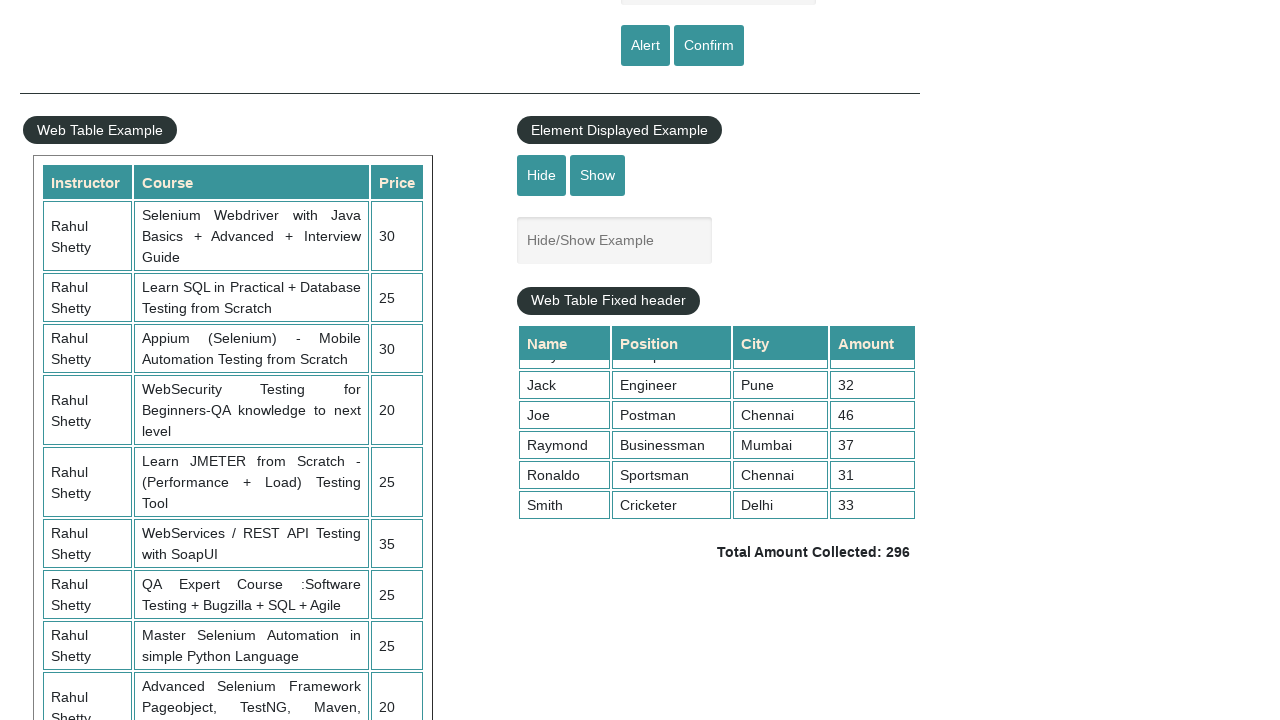

Calculated sum of table values: 296
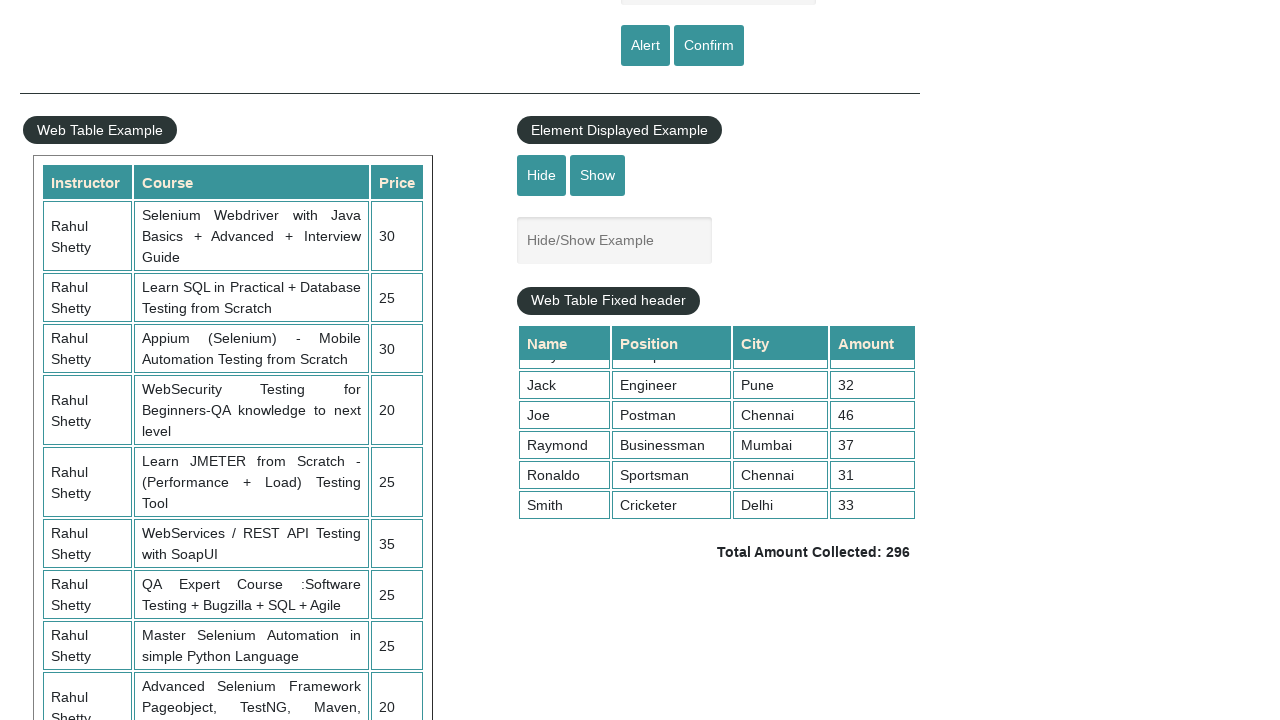

Retrieved total amount text from page:  Total Amount Collected: 296 
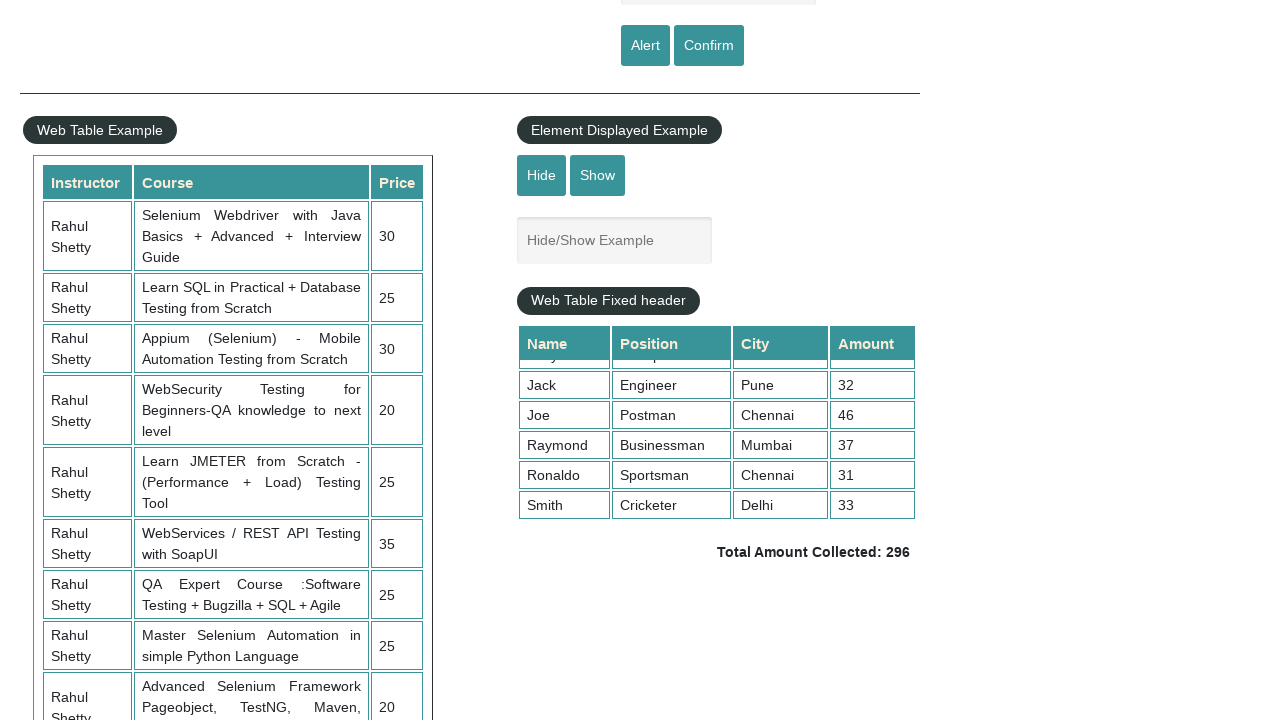

Extracted expected total from text: 296
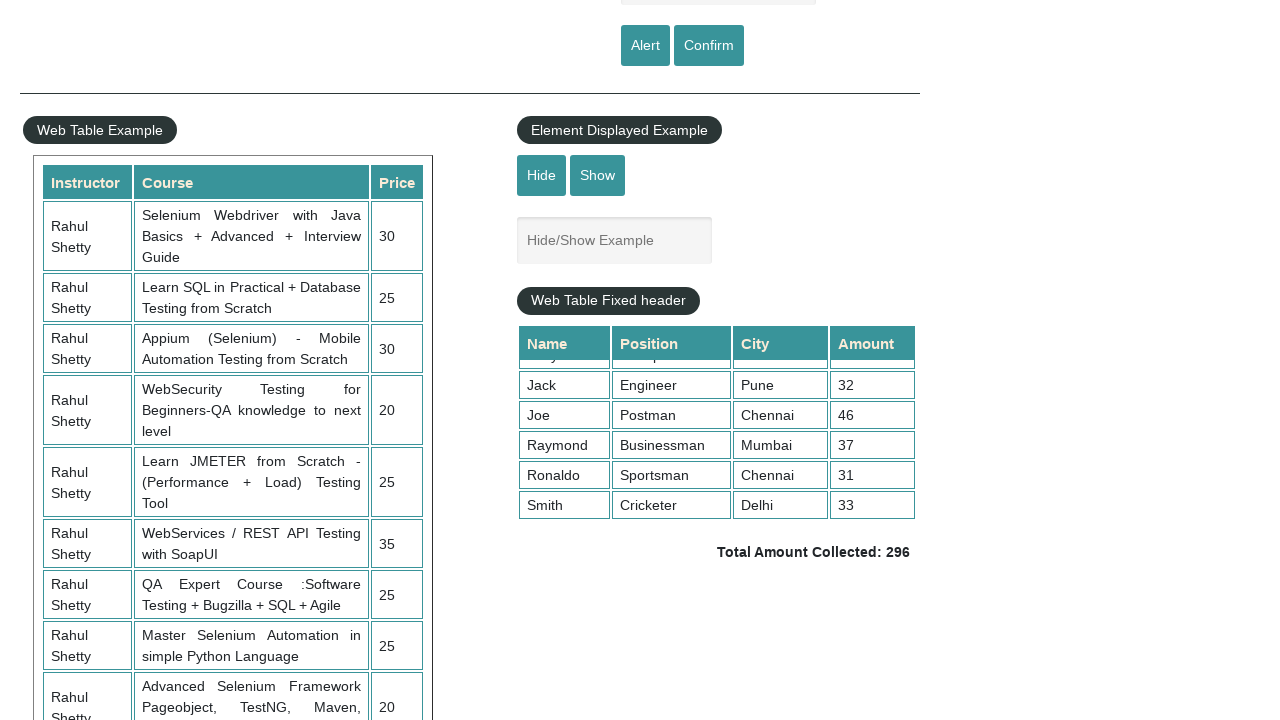

Verified calculated sum (296) matches expected total (296)
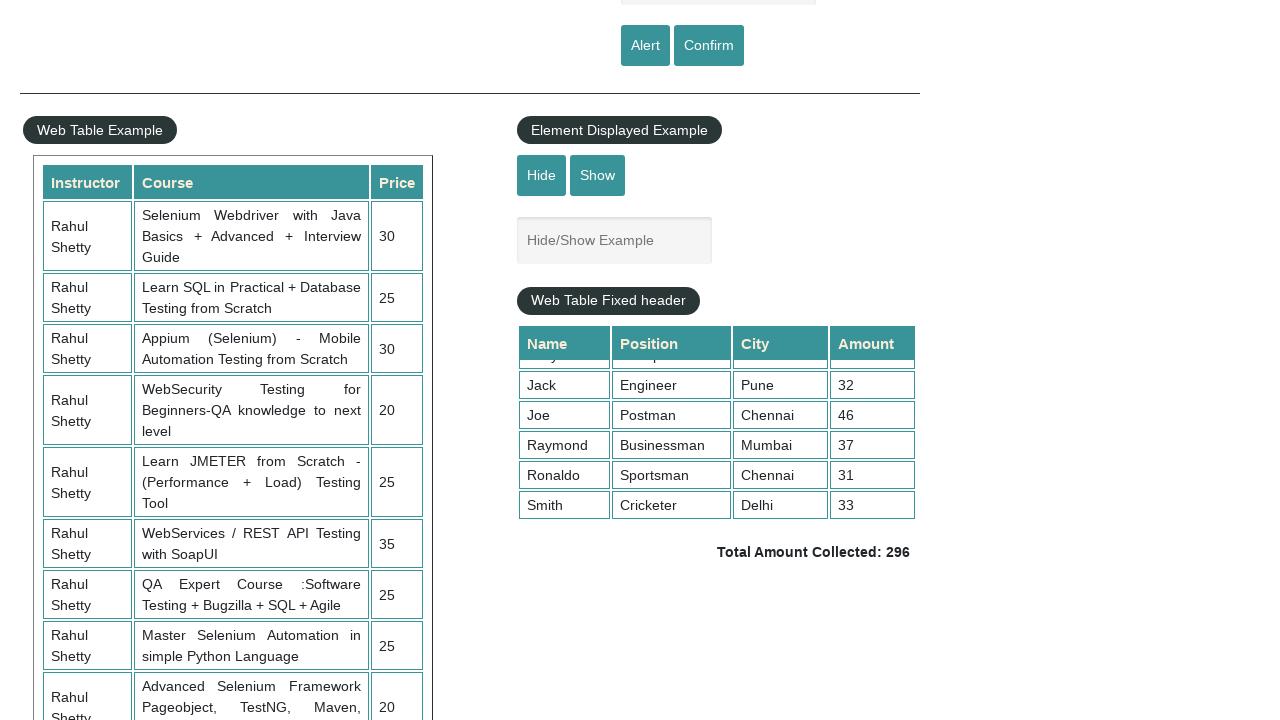

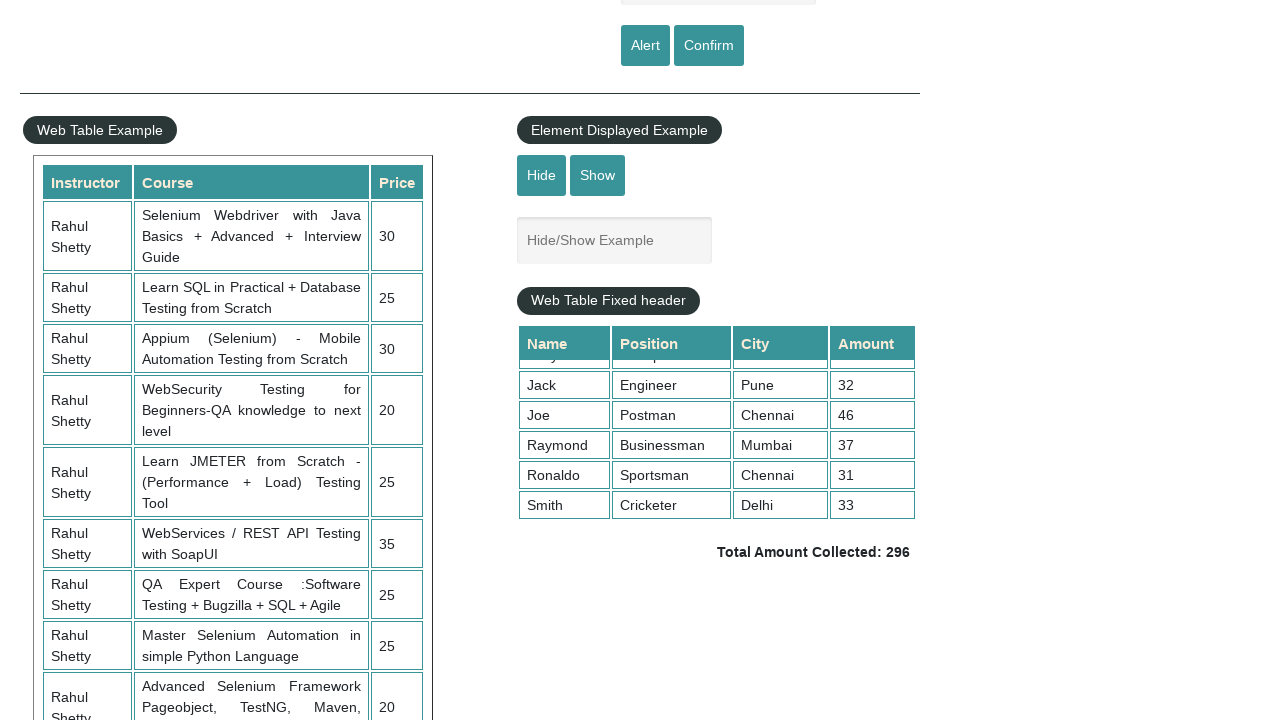